Tests scroll navigation by scrolling down and verifying the page responds.

Starting URL: https://dmontgomery40.github.io/agro-rag-engine/operations/troubleshooting

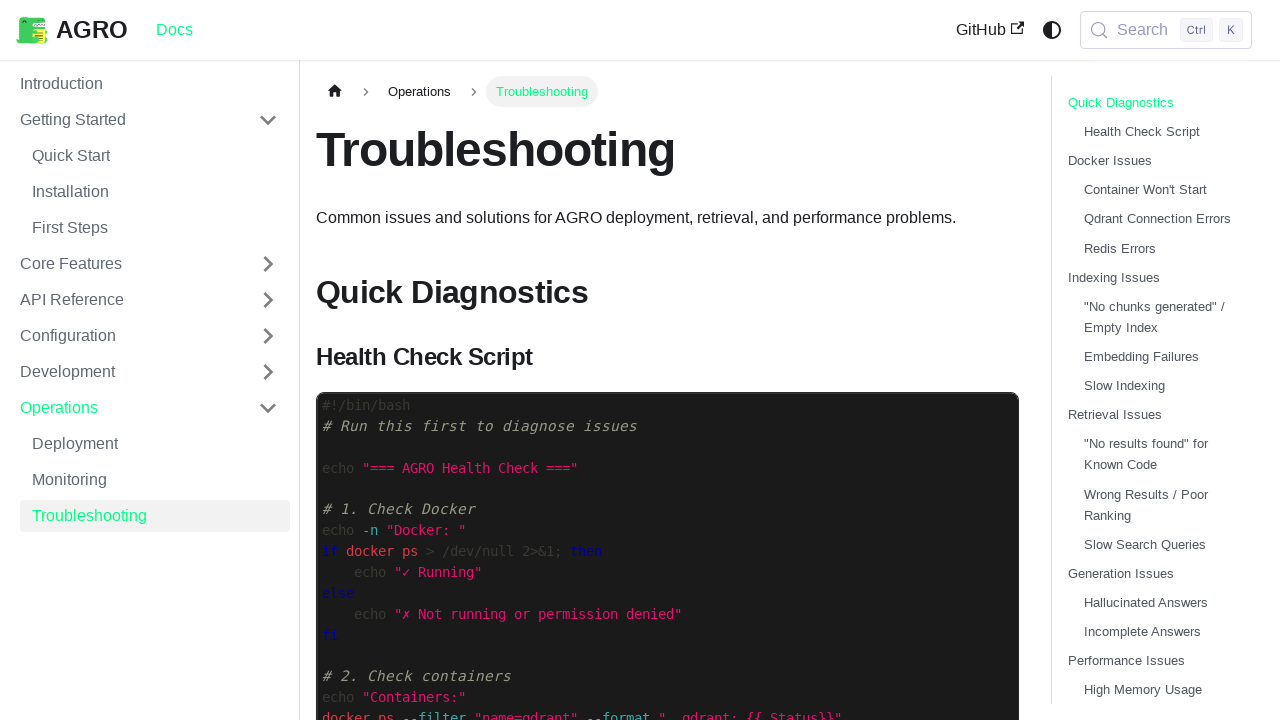

Waited for page to load (networkidle state reached)
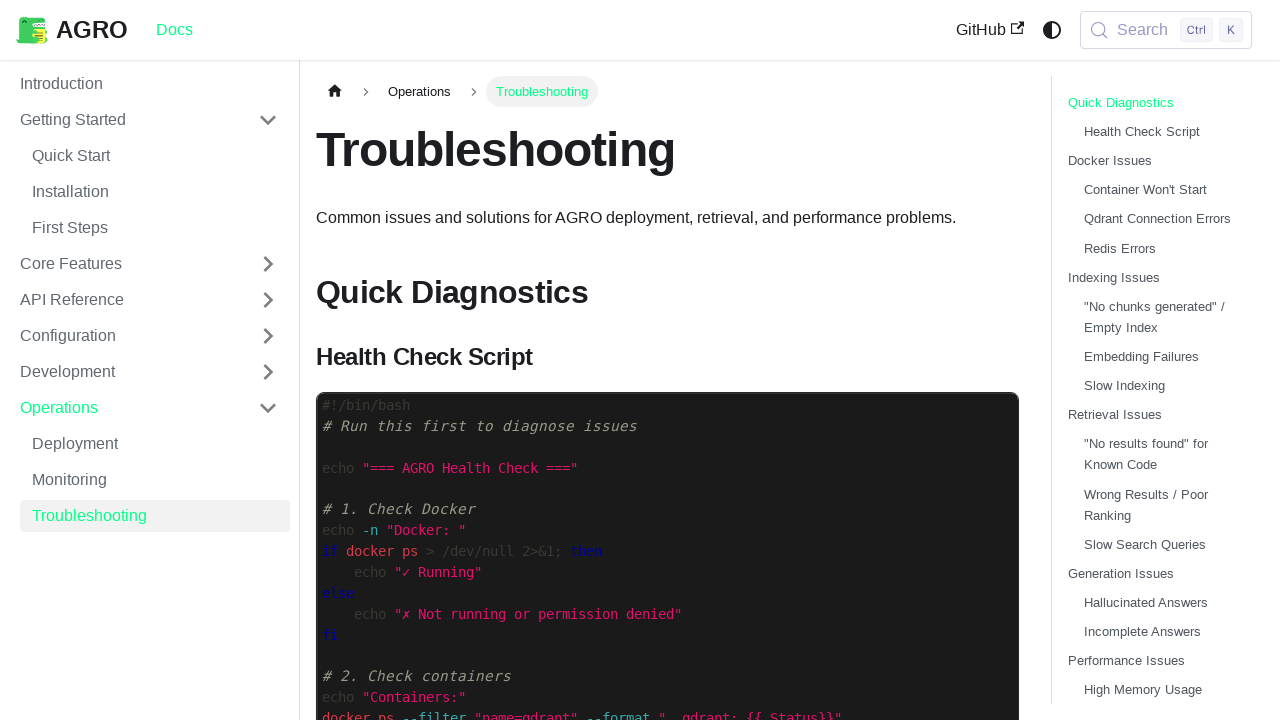

Scrolled down the page by 500 pixels
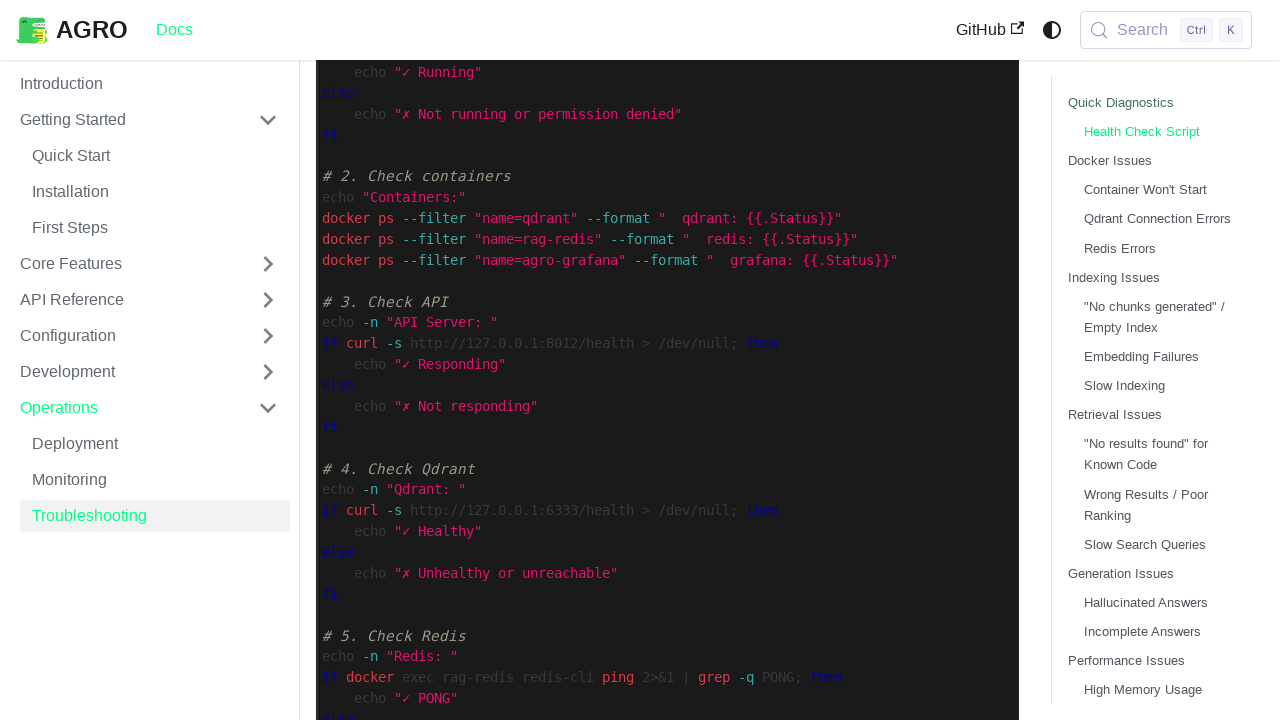

Verified main content is still visible after scrolling
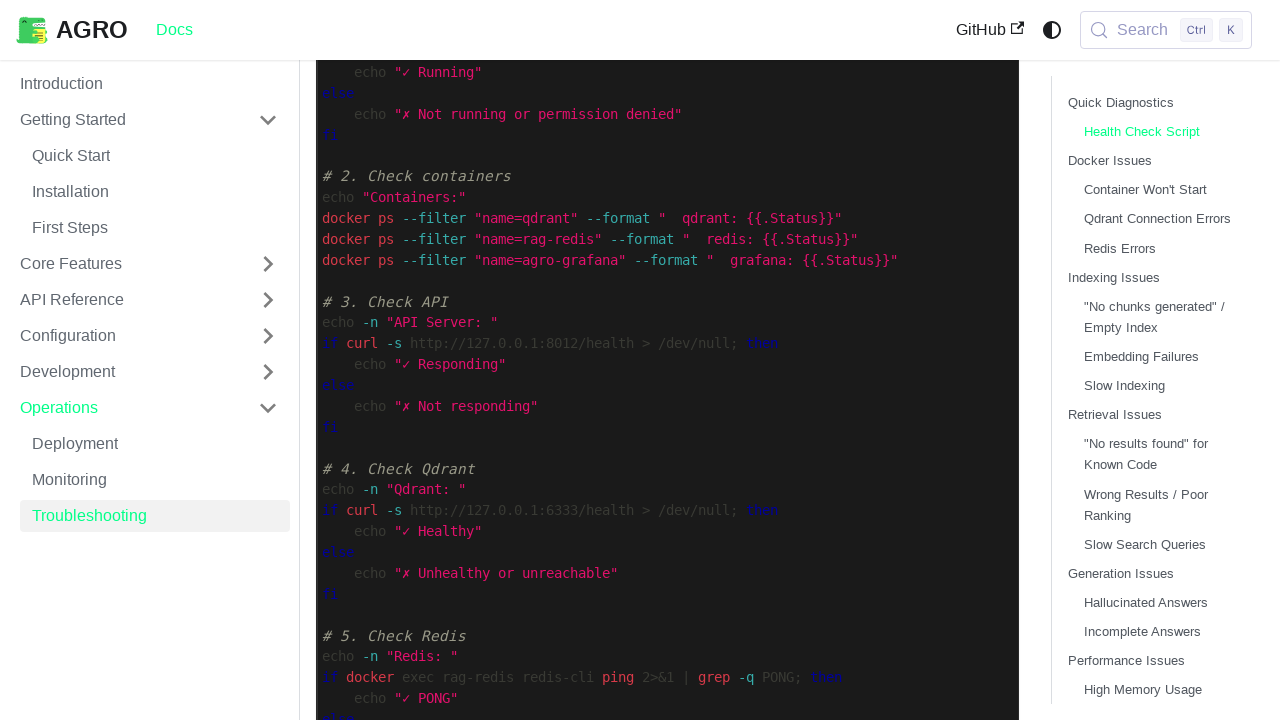

Retrieved current scroll position from page
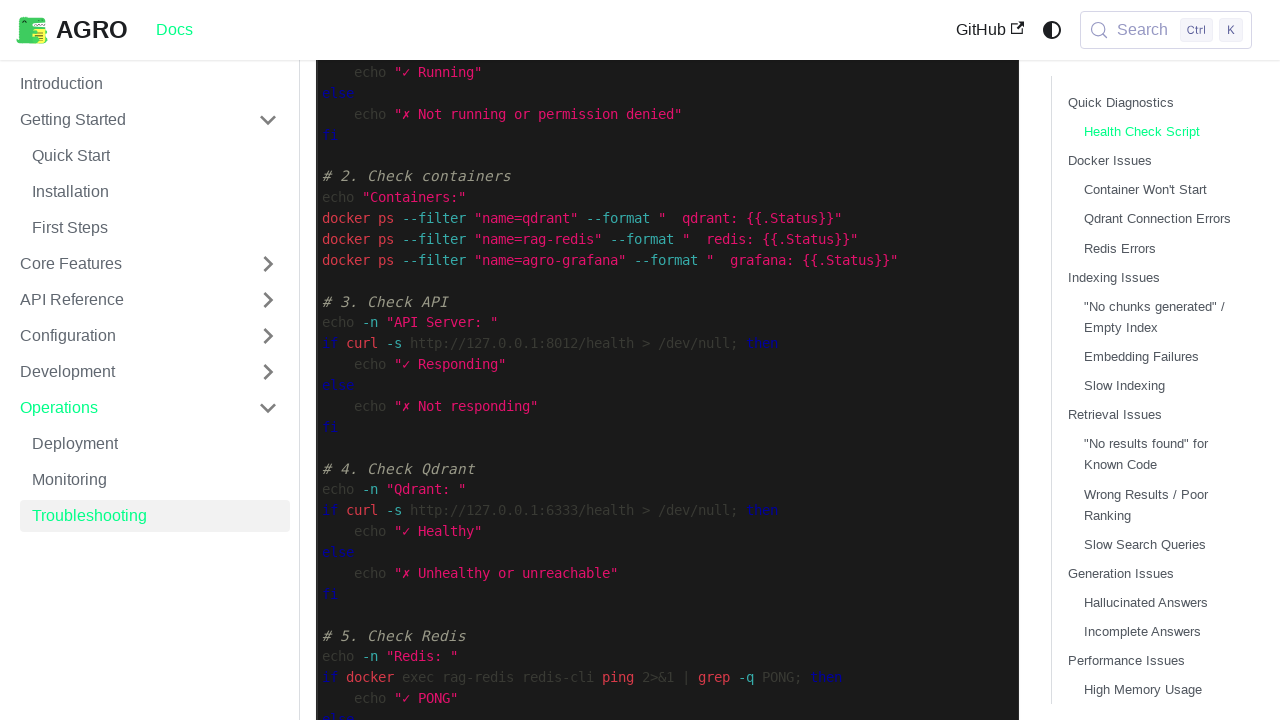

Asserted that scroll position is greater than 0 (page scrolled successfully)
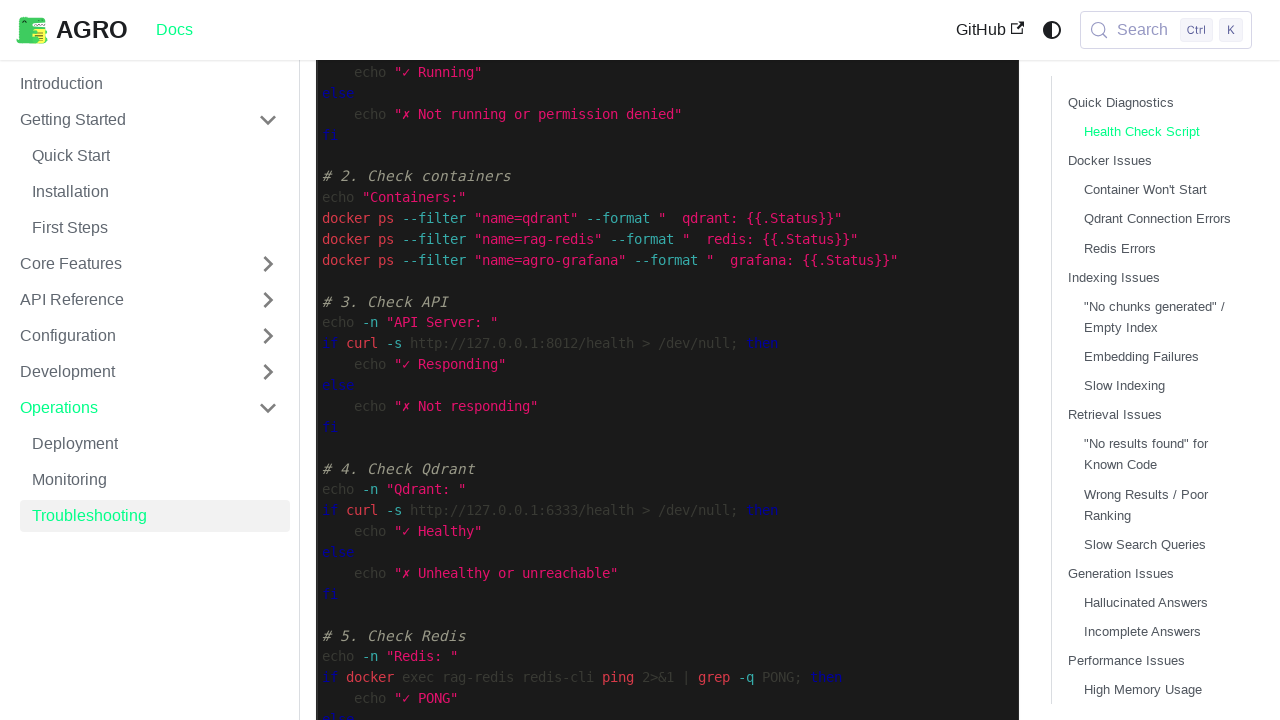

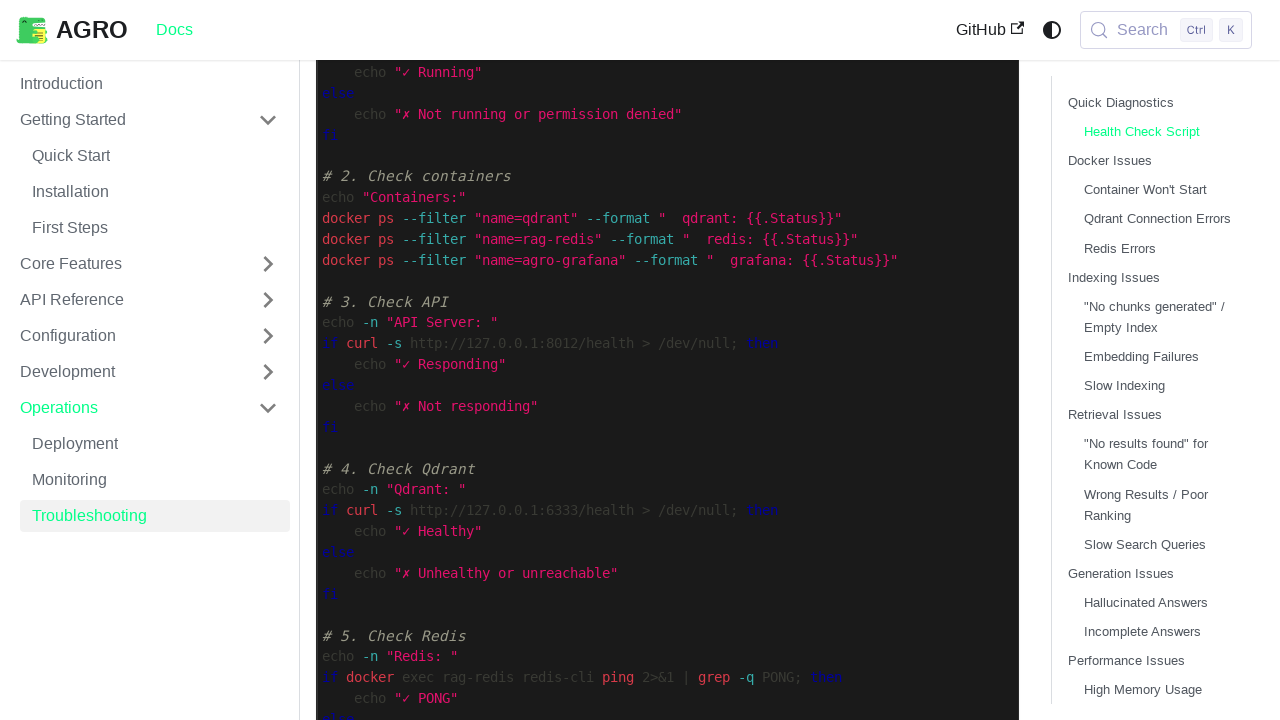